Tests adding multiple personal notes with Vietnamese song lyrics as content, then searches for a specific note by title keyword.

Starting URL: https://material.playwrightvn.com/

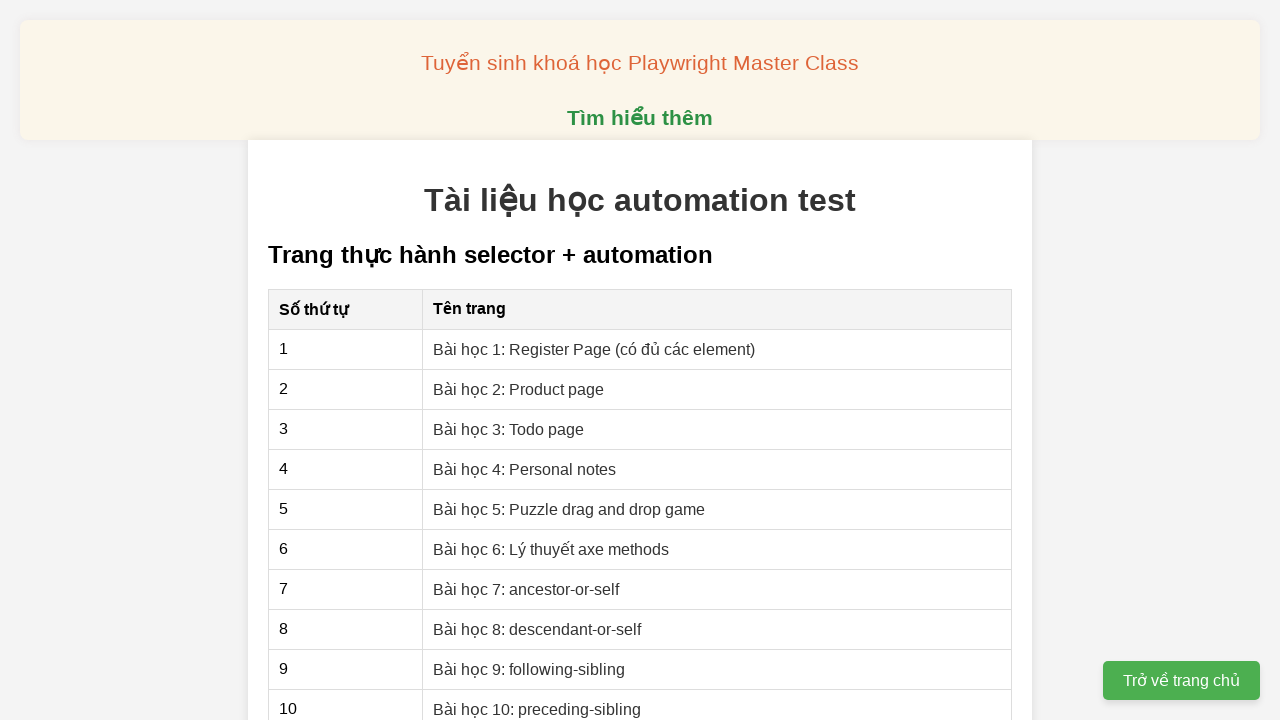

Clicked on the personal notes lesson link at (525, 469) on xpath=//a[@href="04-xpath-personal-notes.html"]
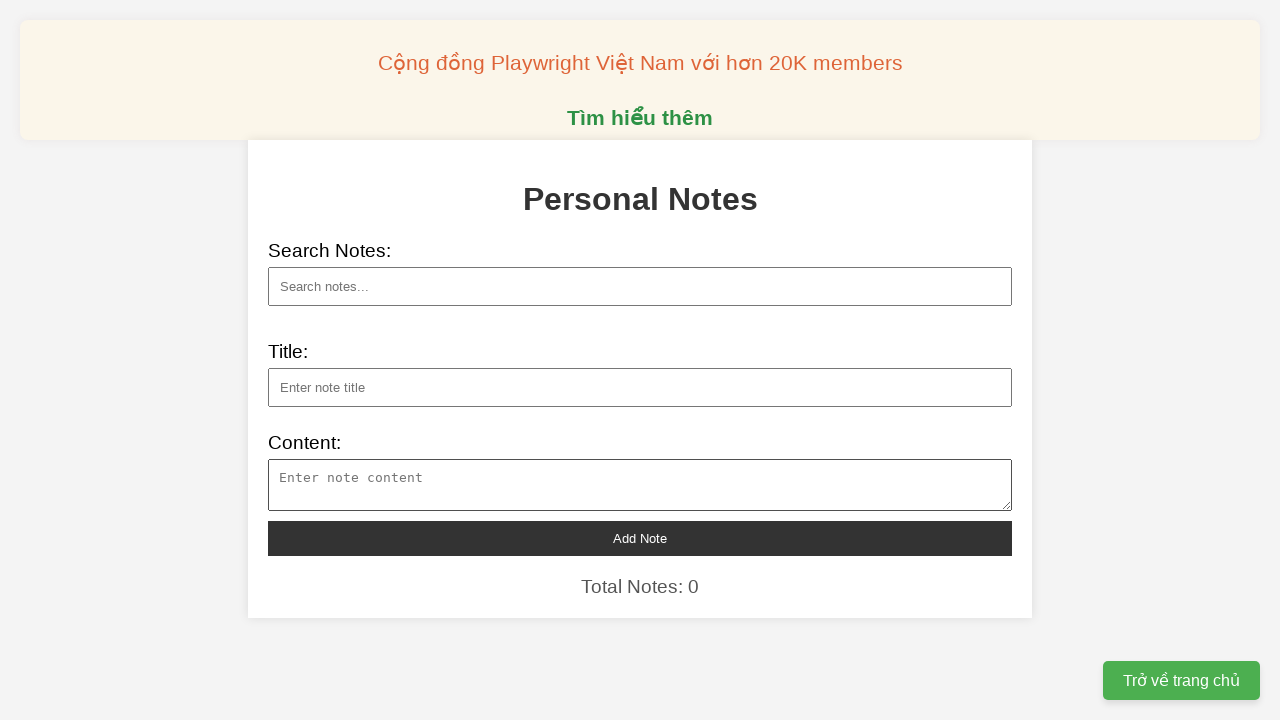

Entered note title: 'Nhớ lúc trước gặp anh hay nói rằng'
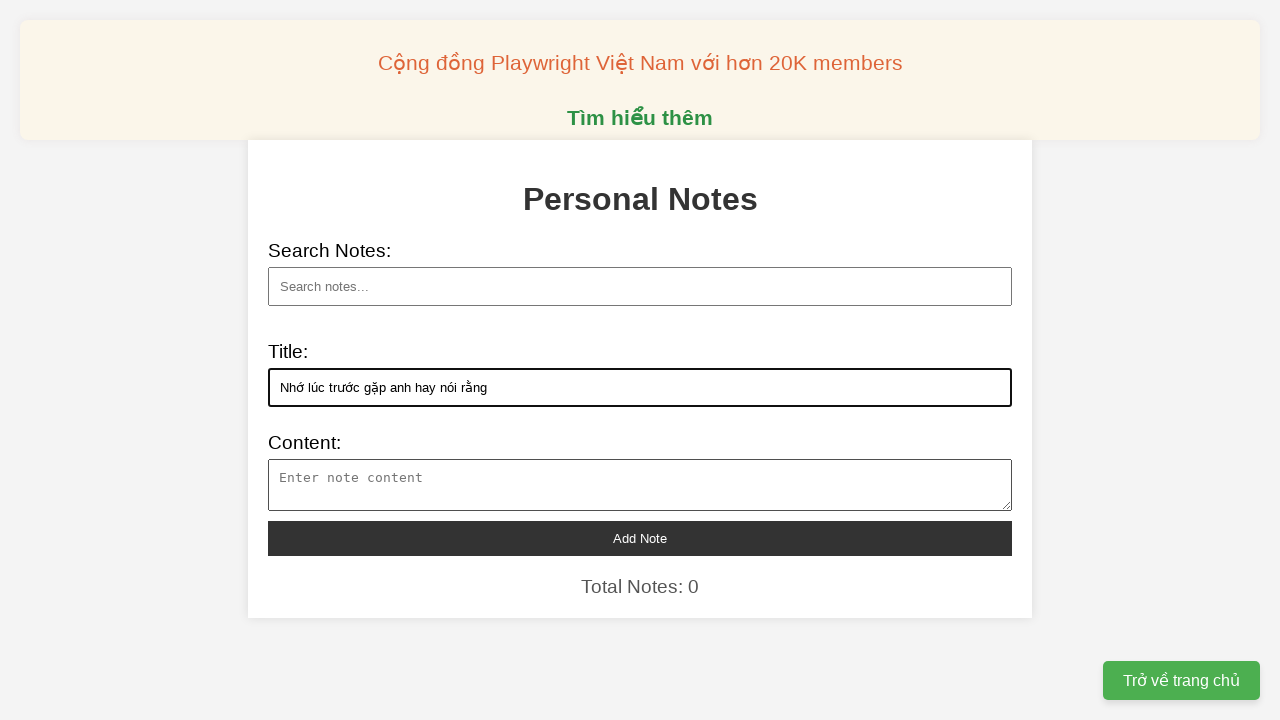

Entered note content: 'Trời đẹp xanh như em với anh.'
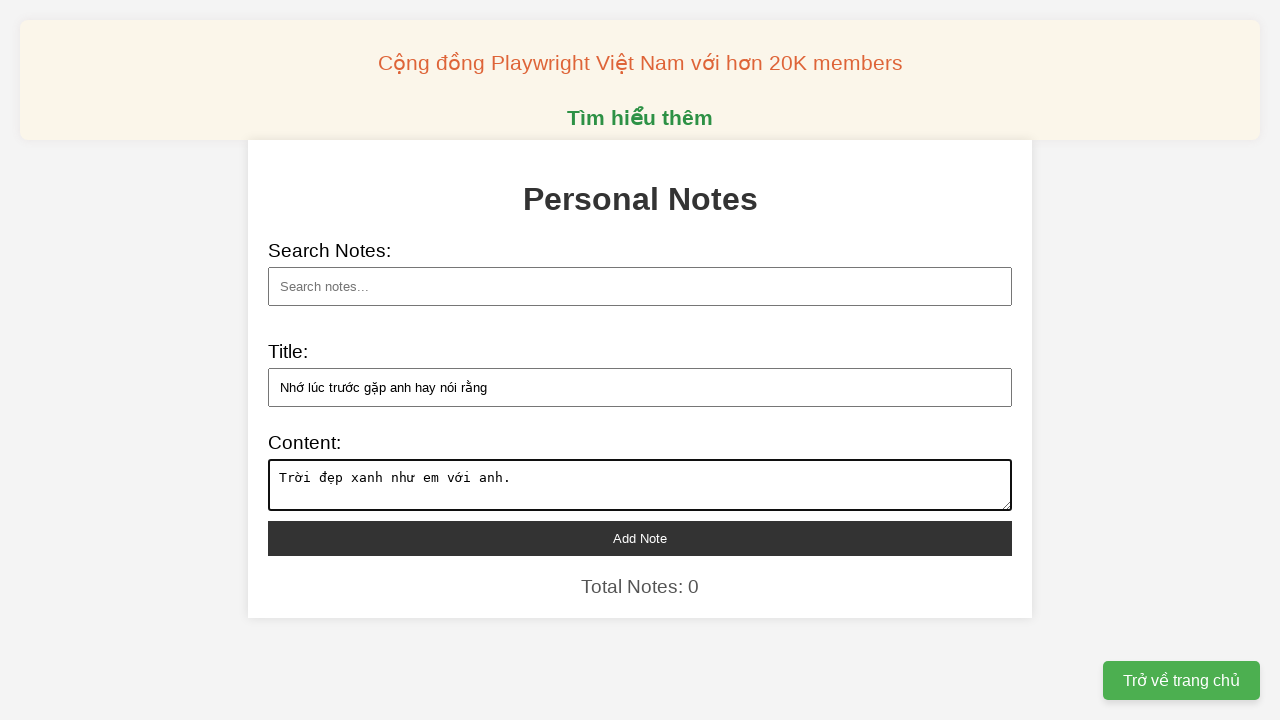

Clicked add note button to save the note at (640, 538) on xpath=//button[@id="add-note"]
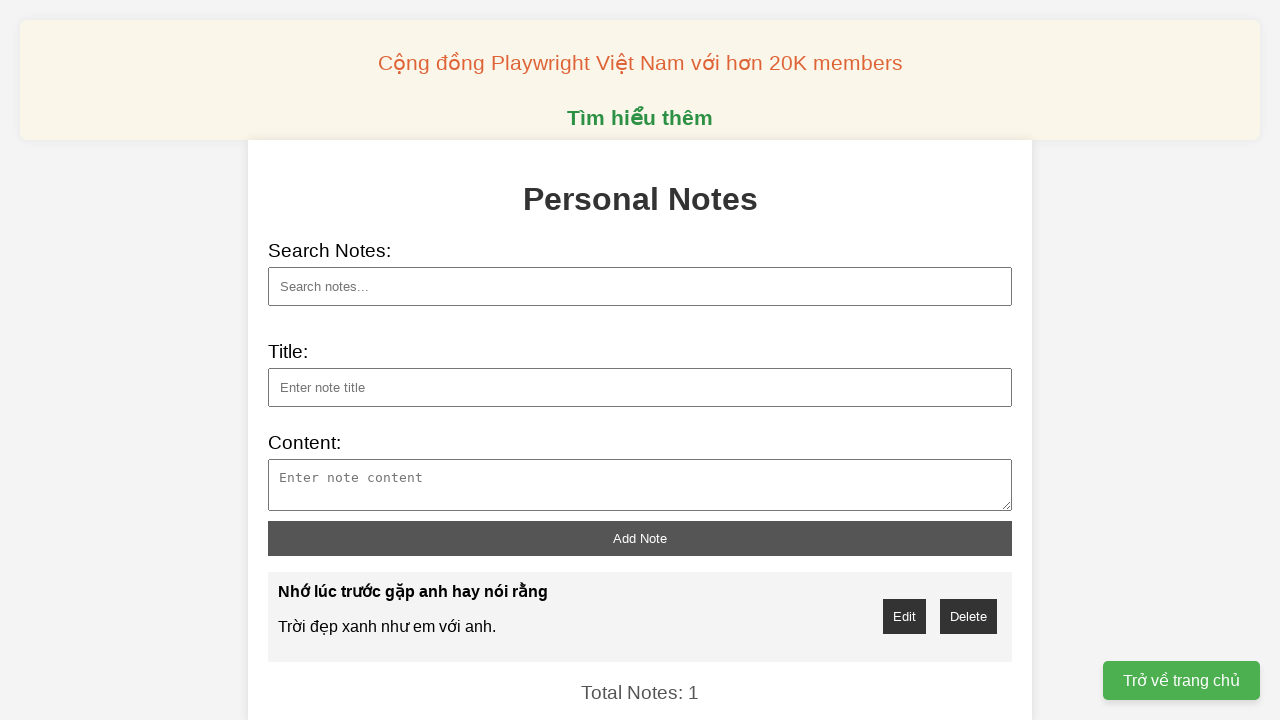

Entered note title: 'Này người yêu em thương mến ơi anh hãy yêu màu xanh (anh hãy yêu màu xanh)'
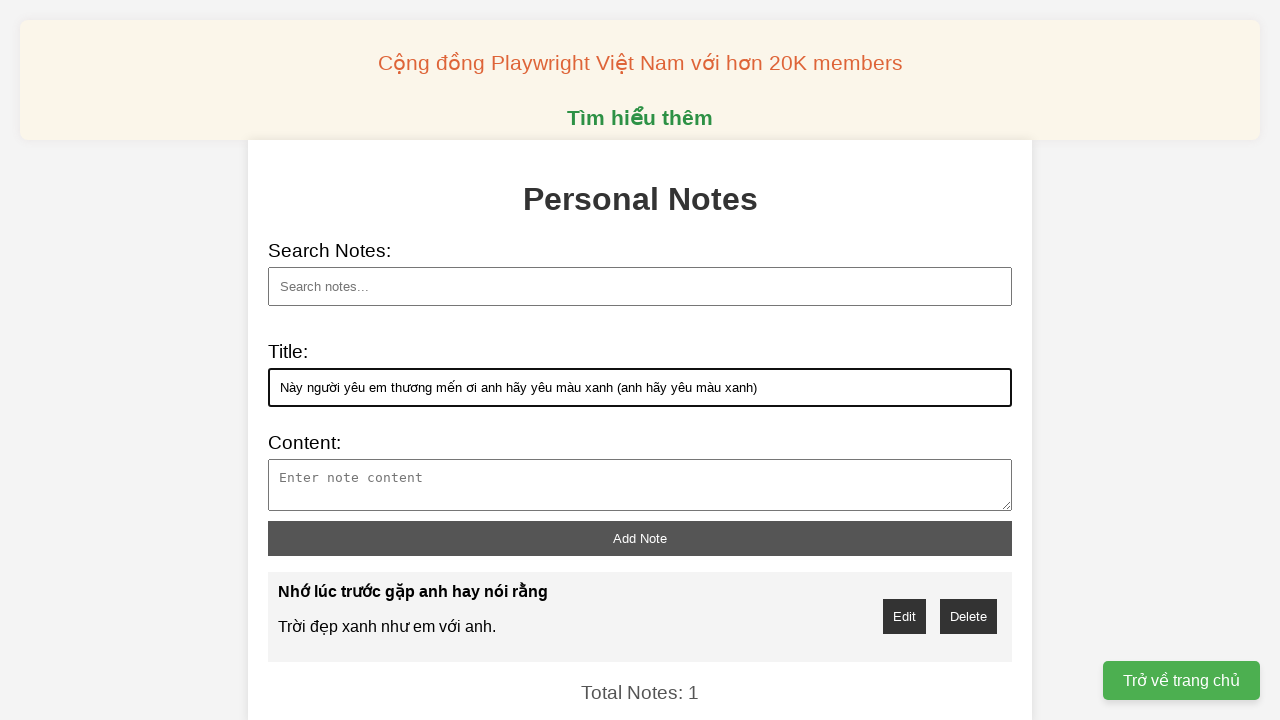

Entered note content: 'Mà nếu có lỡ duyên ta sau chẳng thành'
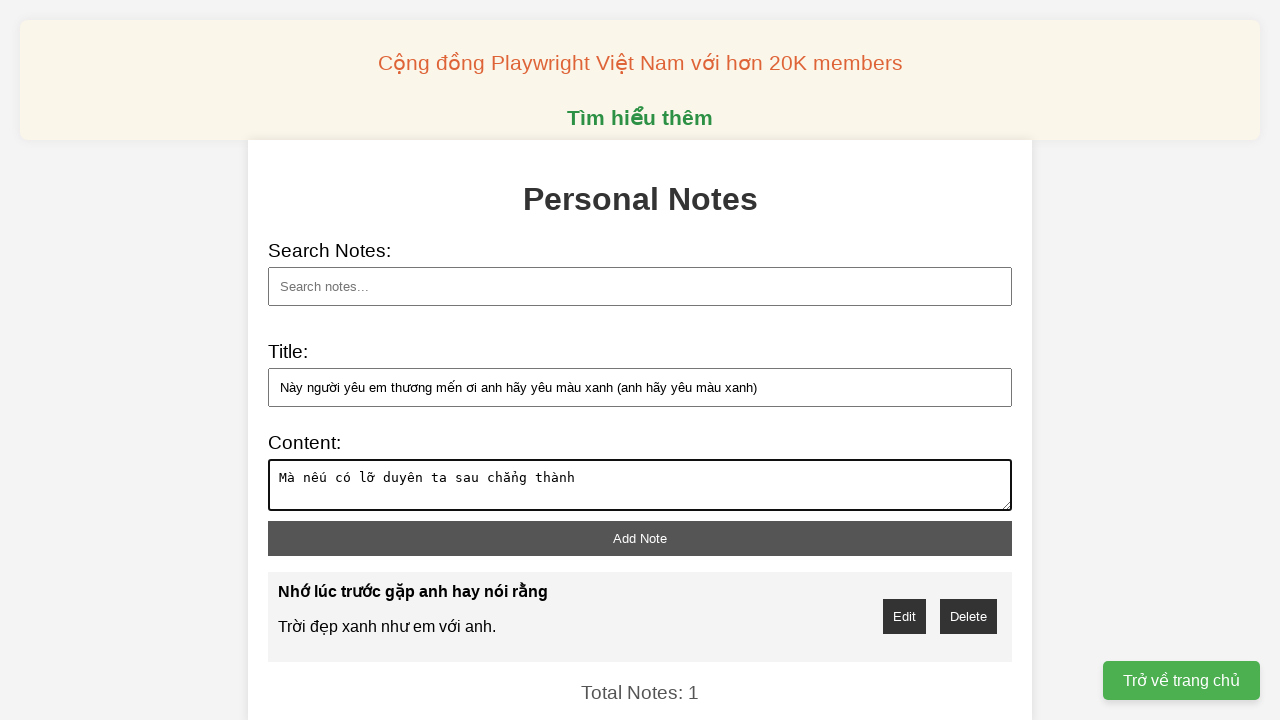

Clicked add note button to save the note at (640, 538) on xpath=//button[@id="add-note"]
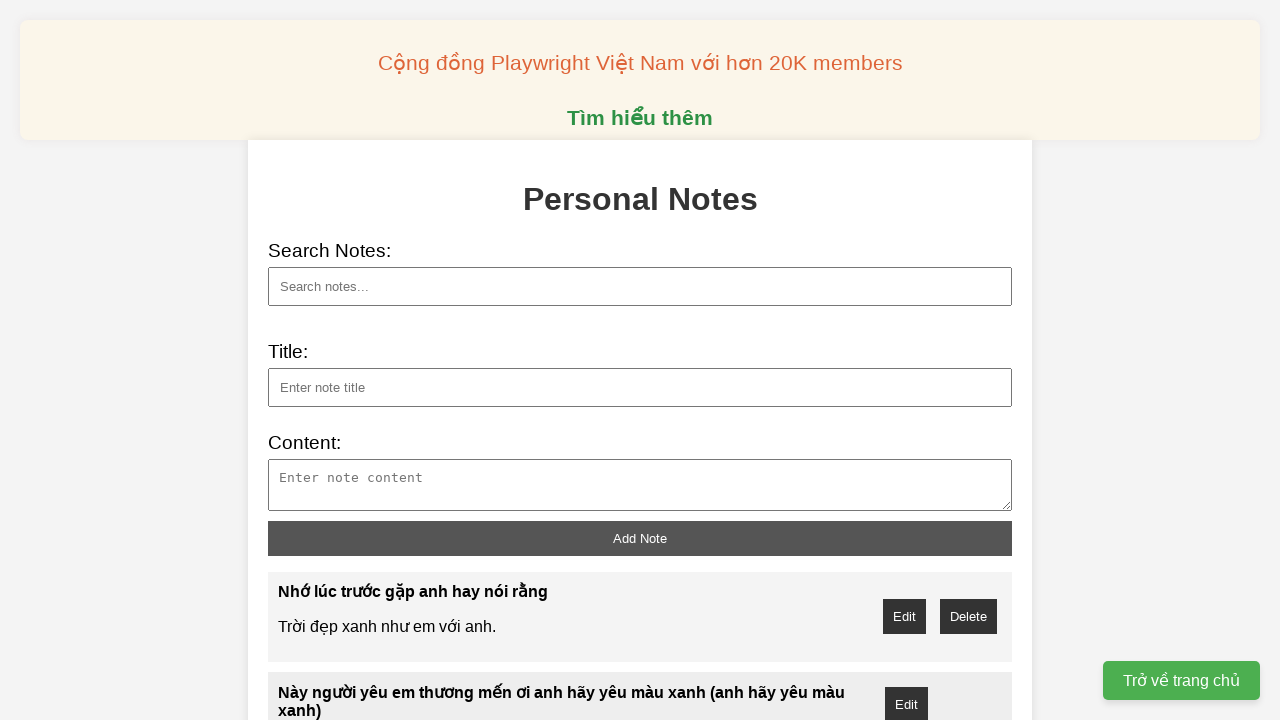

Entered note title: 'Vì em ra đi trước anh'
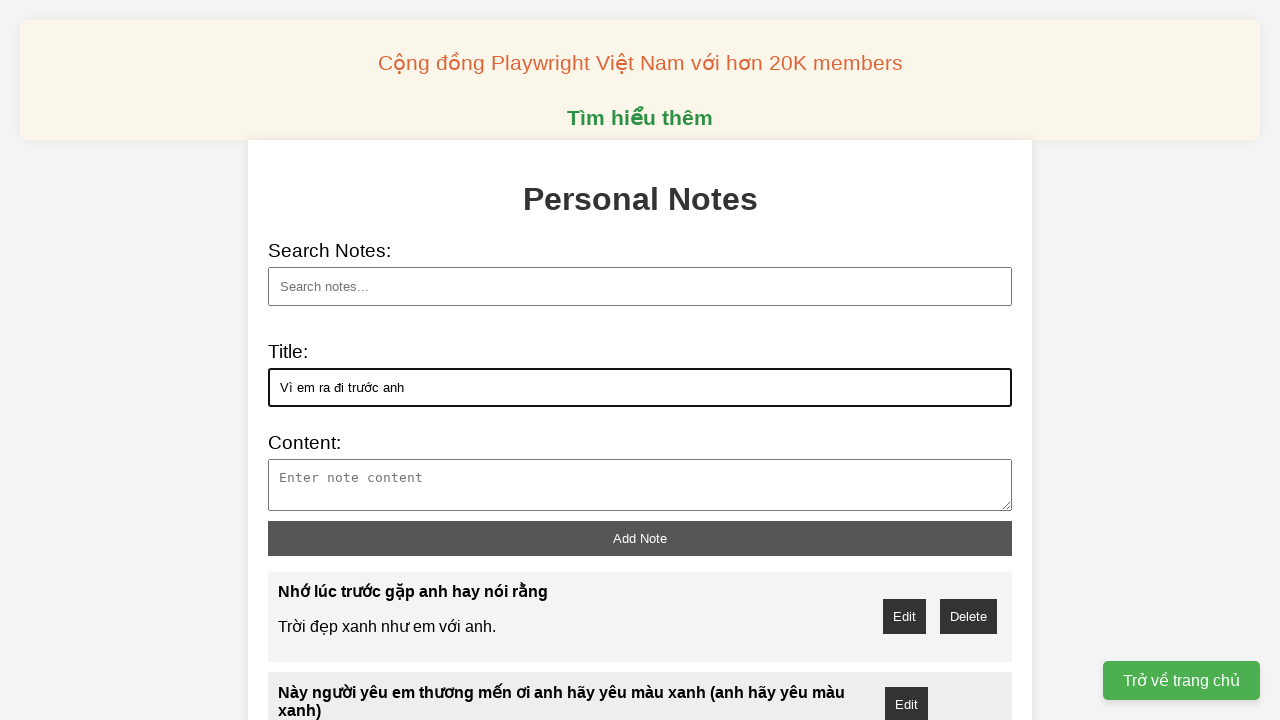

Entered note content: 'Này người yêu khi anh nhớ em hãy ngước lên trời xanh (hãy ngước lên trời xanh)'
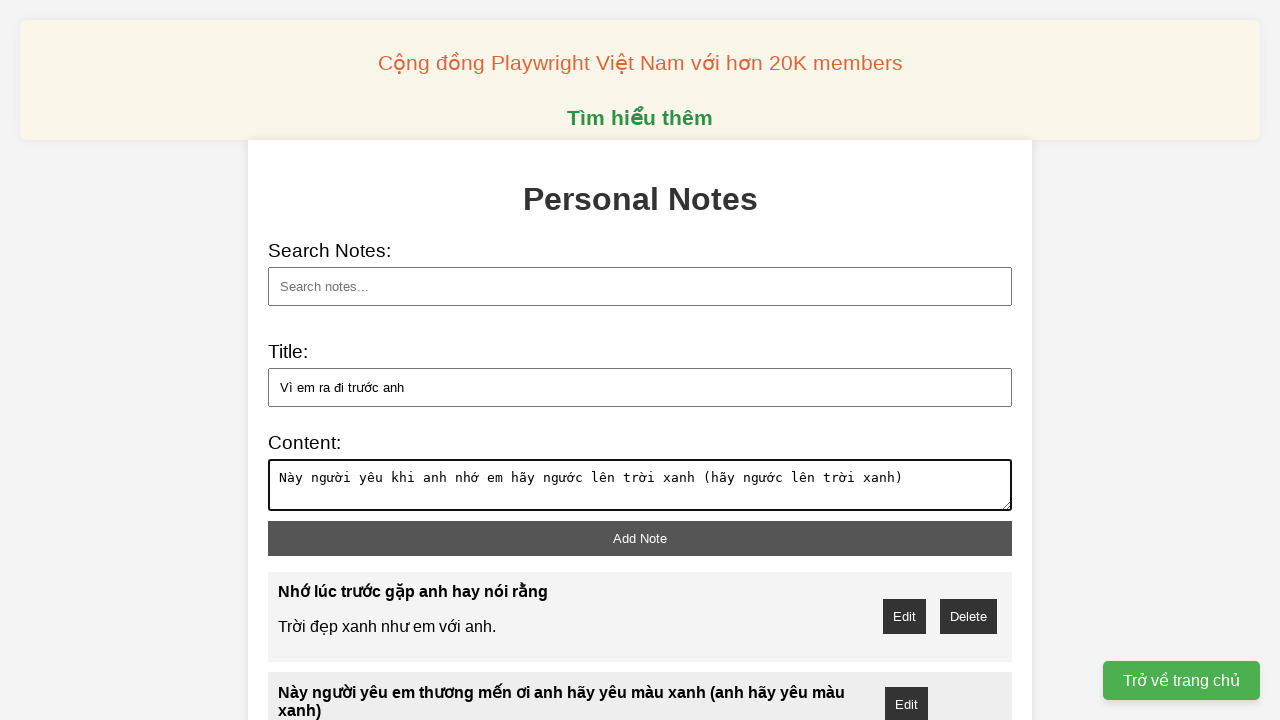

Clicked add note button to save the note at (640, 538) on xpath=//button[@id="add-note"]
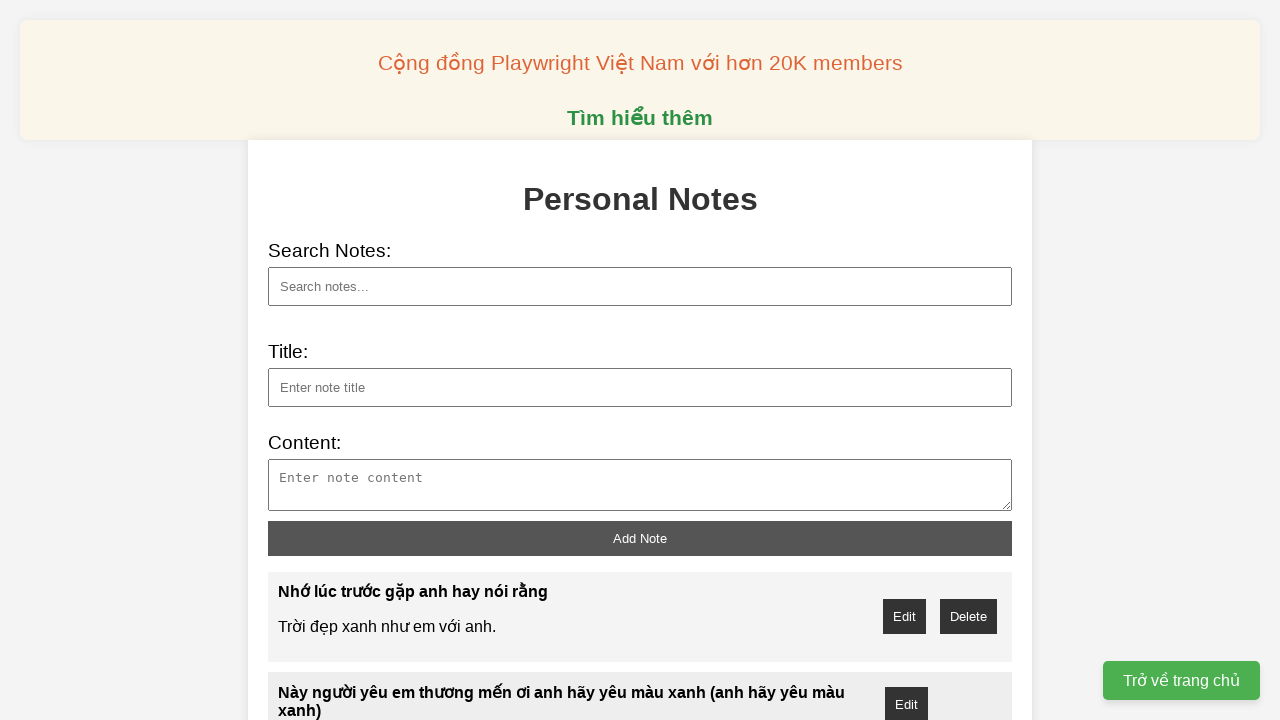

Entered note title: 'R.A.P - 10G là thuốc tiên'
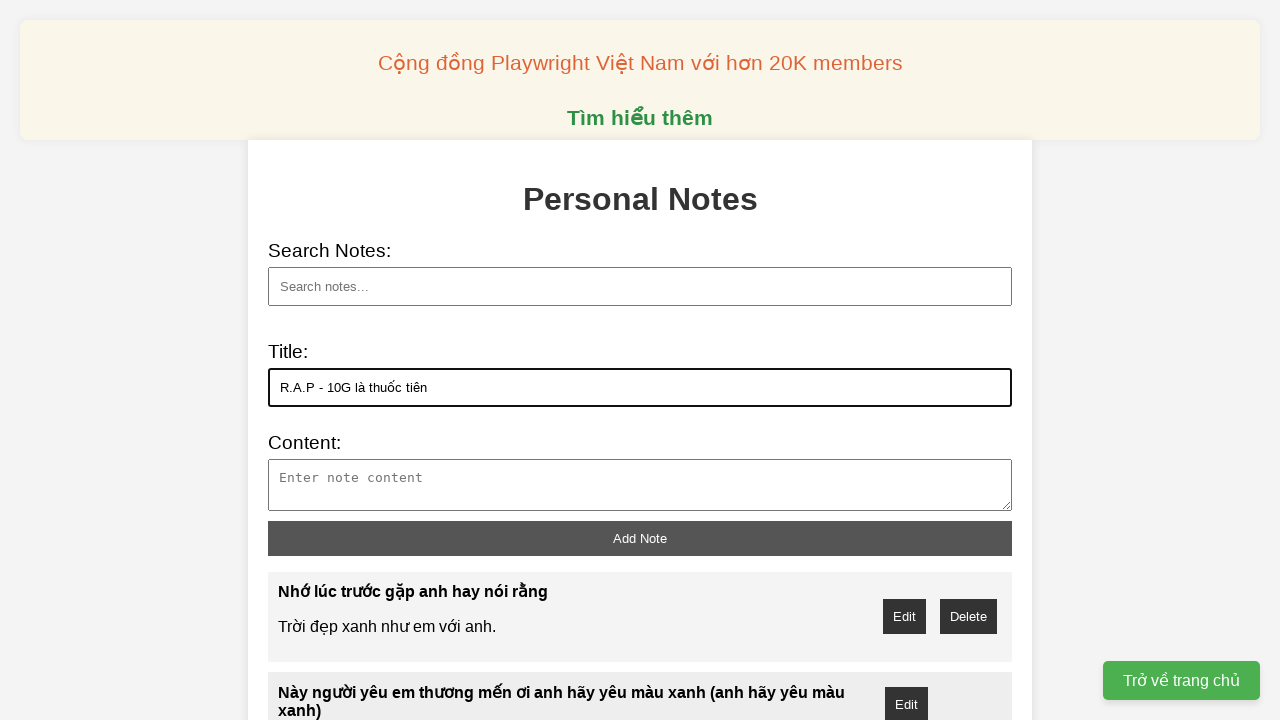

Entered note content: 'Anh mang âm nhạc tới đây để chuốc nghiện'
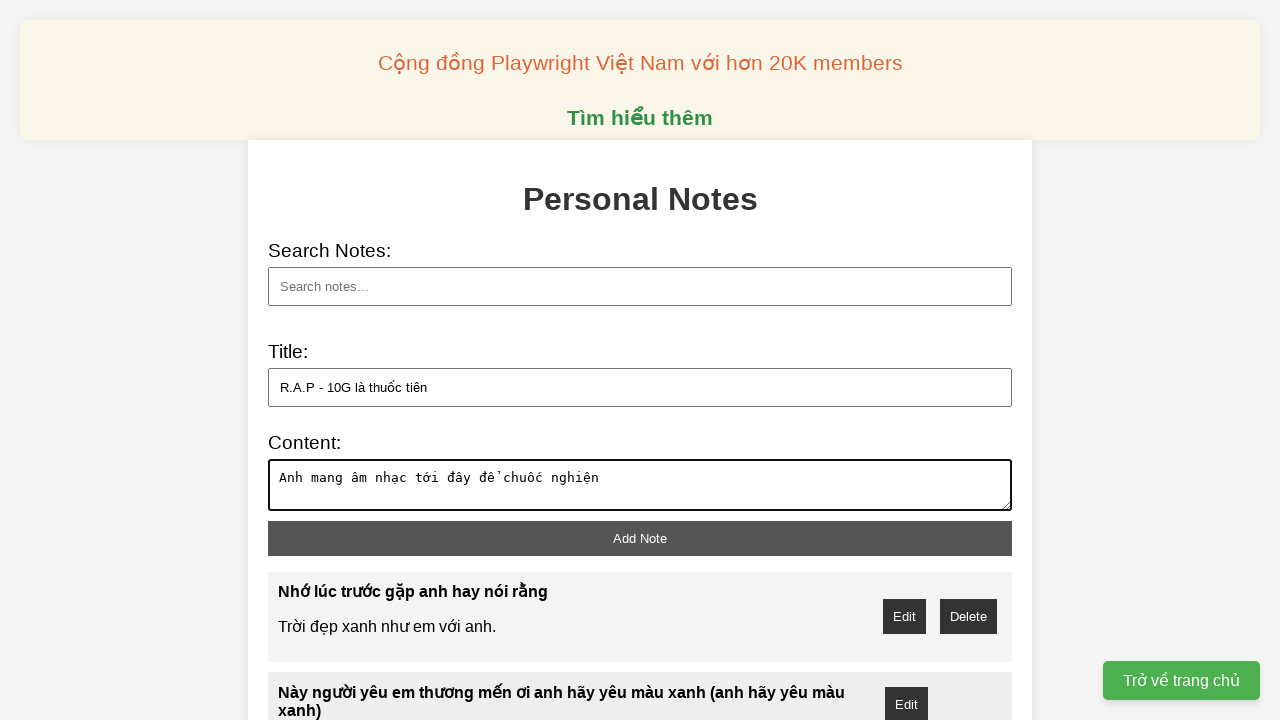

Clicked add note button to save the note at (640, 538) on xpath=//button[@id="add-note"]
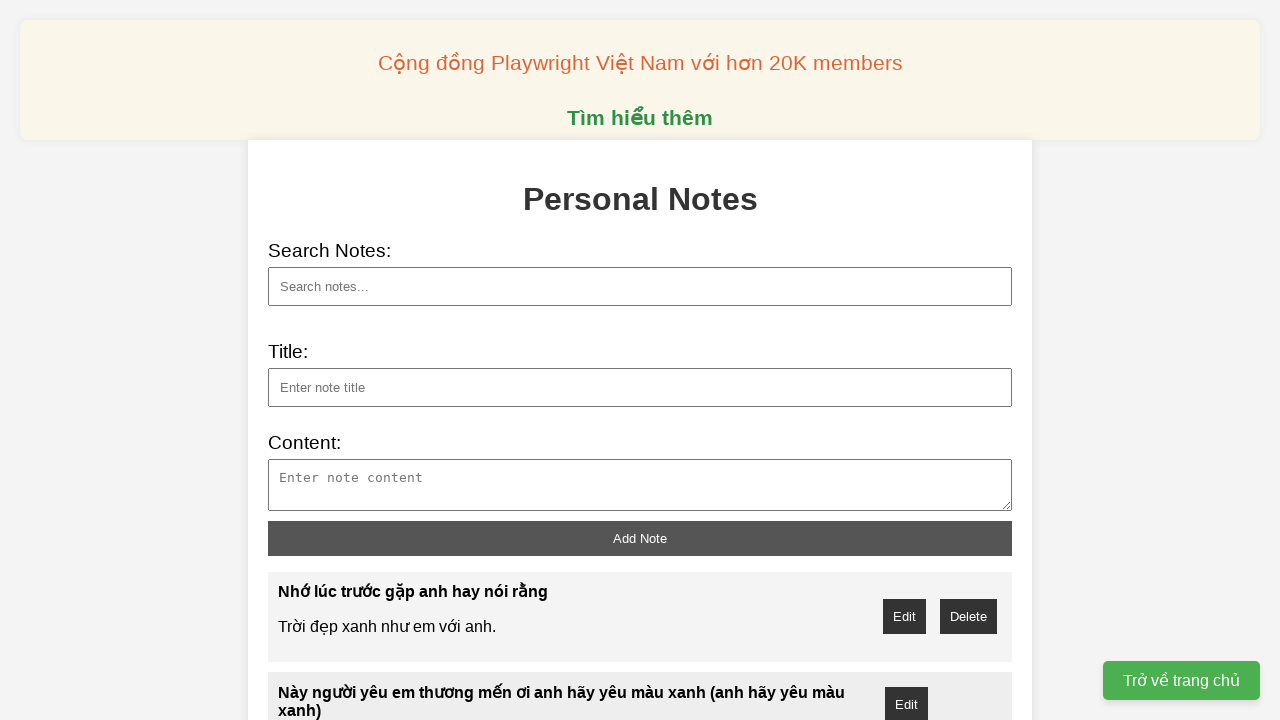

Entered note title: 'Bia Sài Gòn xanh không đá ướp lạnh'
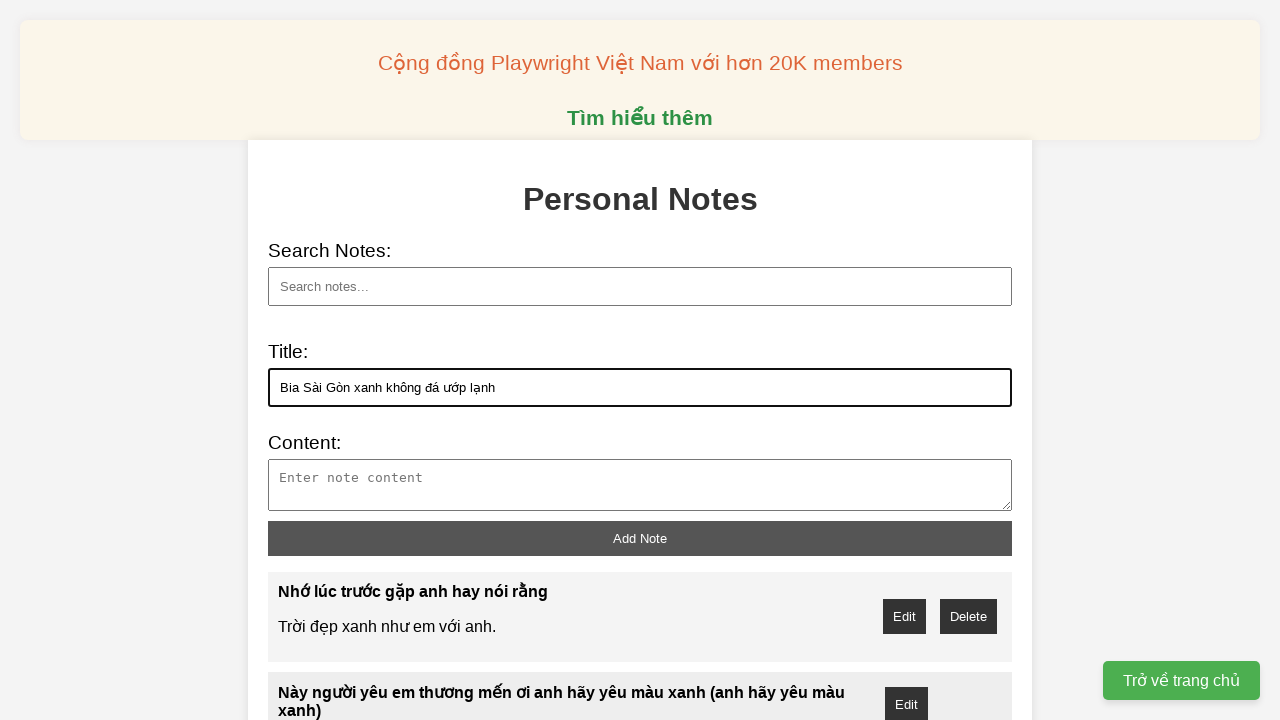

Entered note content: 'Thấy mùi máu tanh thì họ mới xuống tiền'
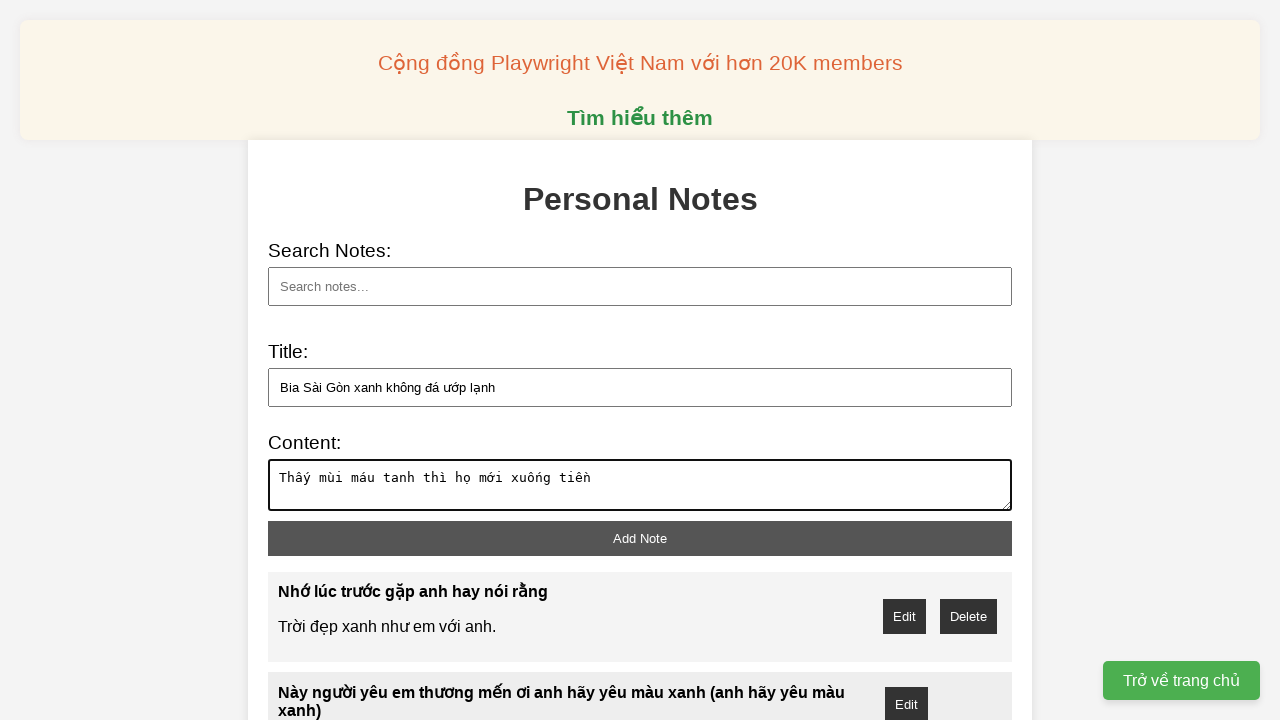

Clicked add note button to save the note at (640, 538) on xpath=//button[@id="add-note"]
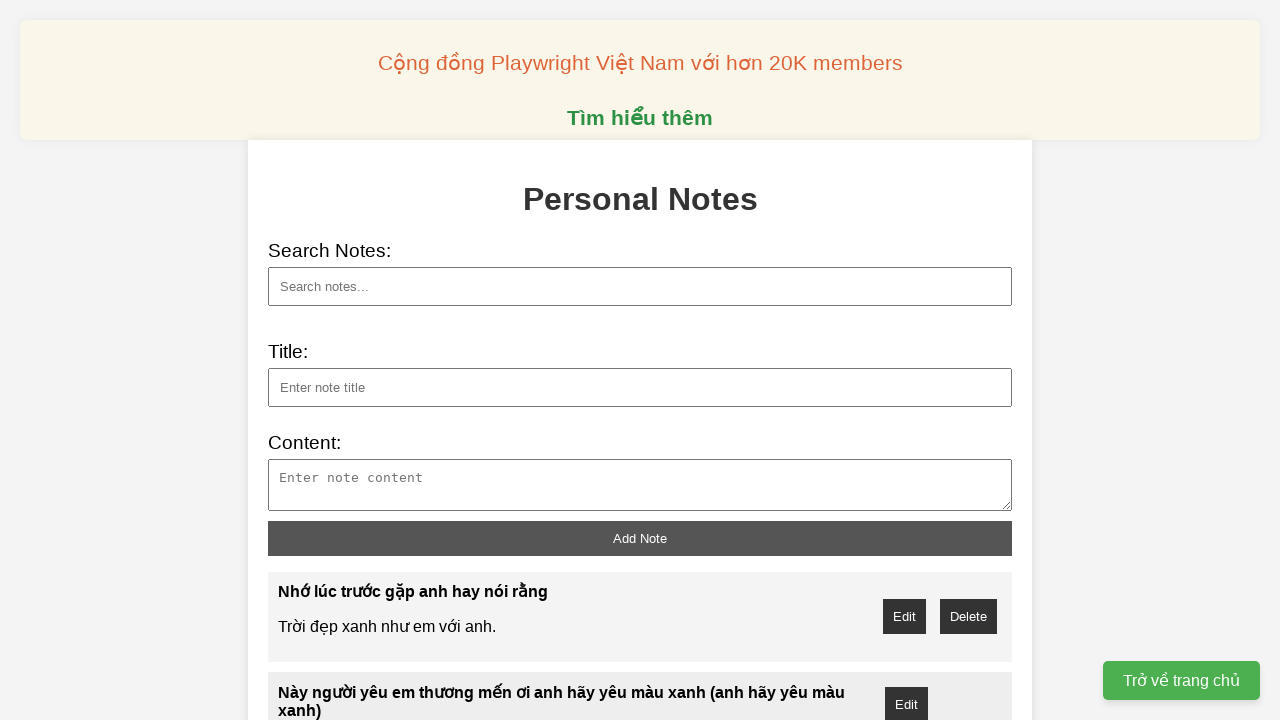

Entered note title: 'Nếu em không phiền và ngửi được khói thuốc'
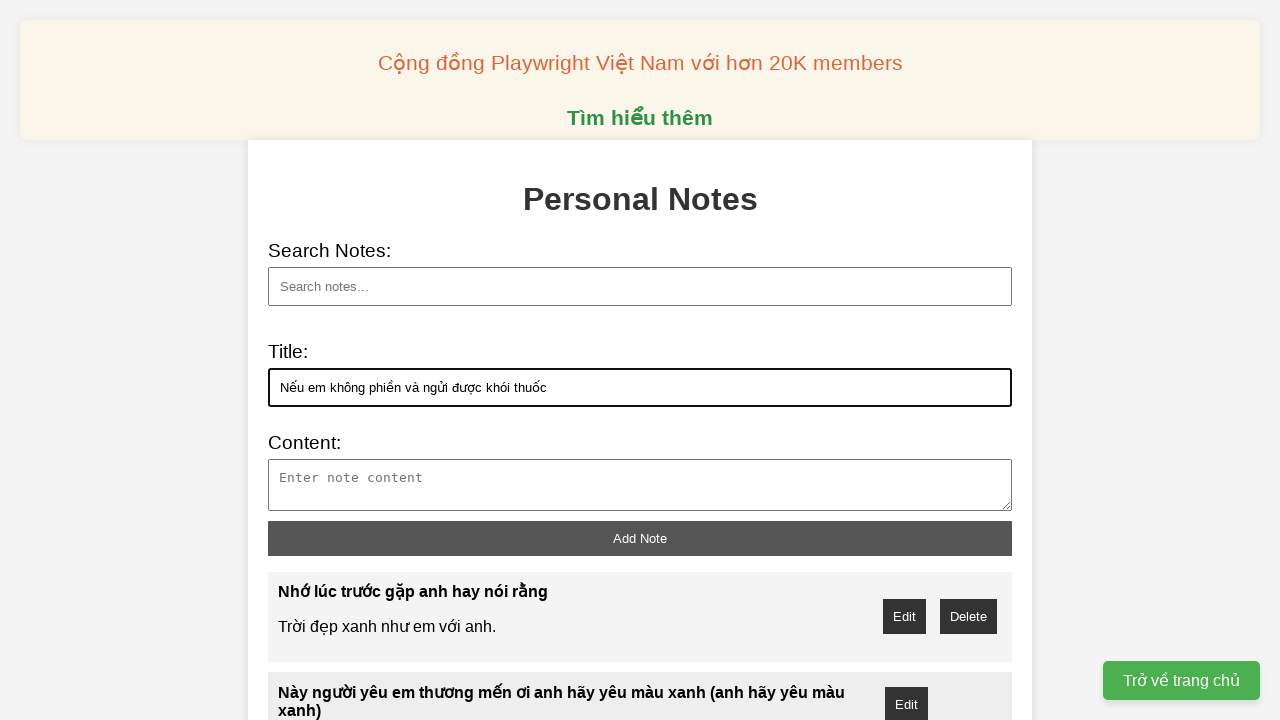

Entered note content: 'Mình var vào nhau và mặc kệ nhói buốt'
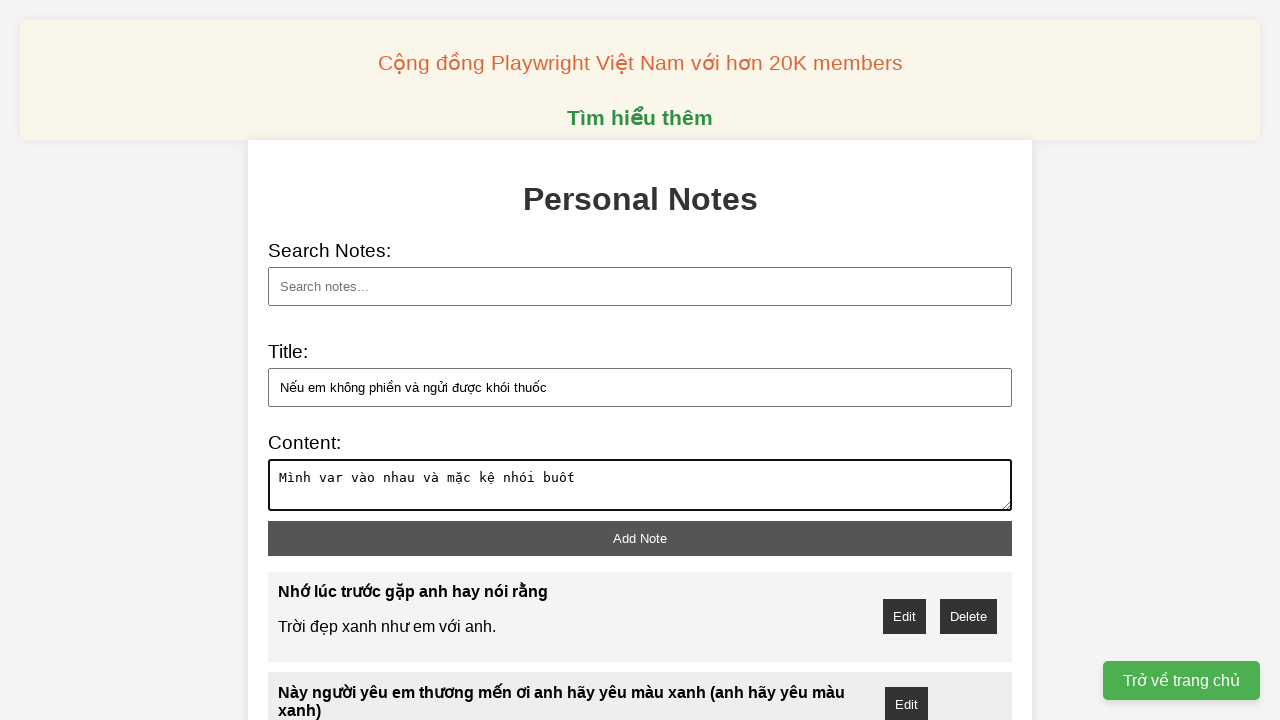

Clicked add note button to save the note at (640, 538) on xpath=//button[@id="add-note"]
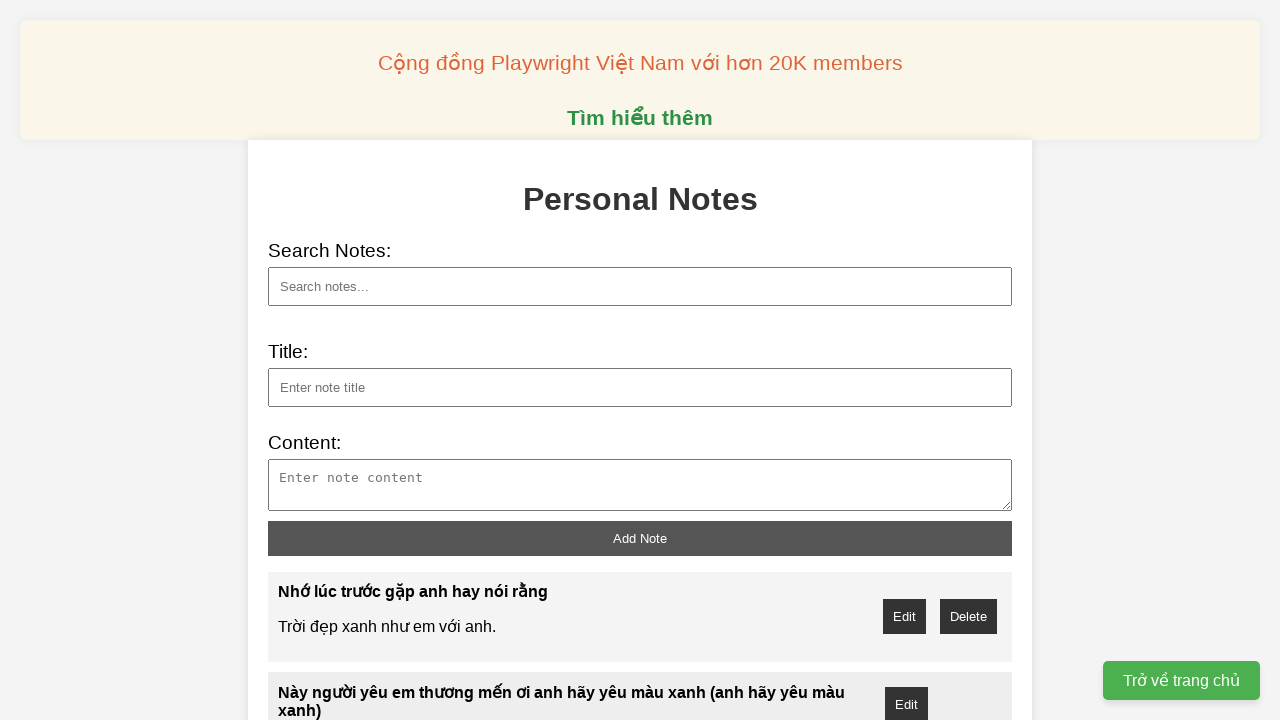

Entered note title: 'Cái giá phải trả thì đời đâu nói trước'
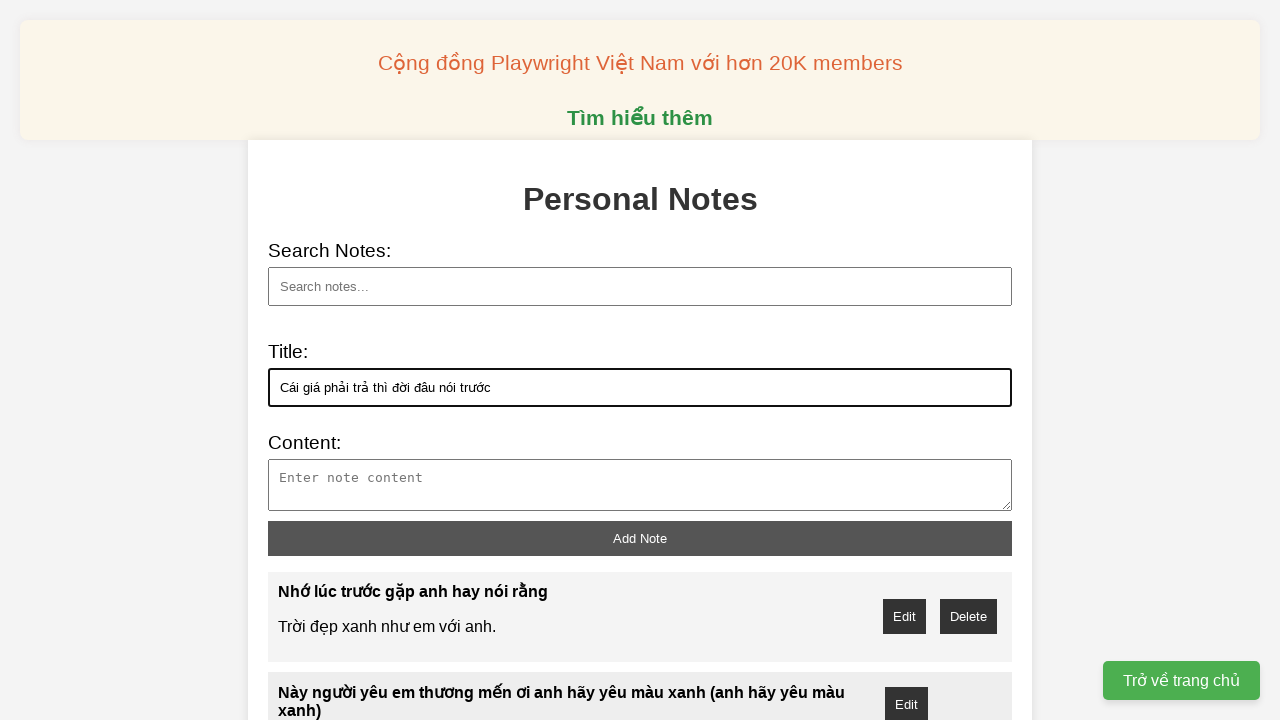

Entered note content: 'Là thiên thần sa ngã hay em tự trói buộc'
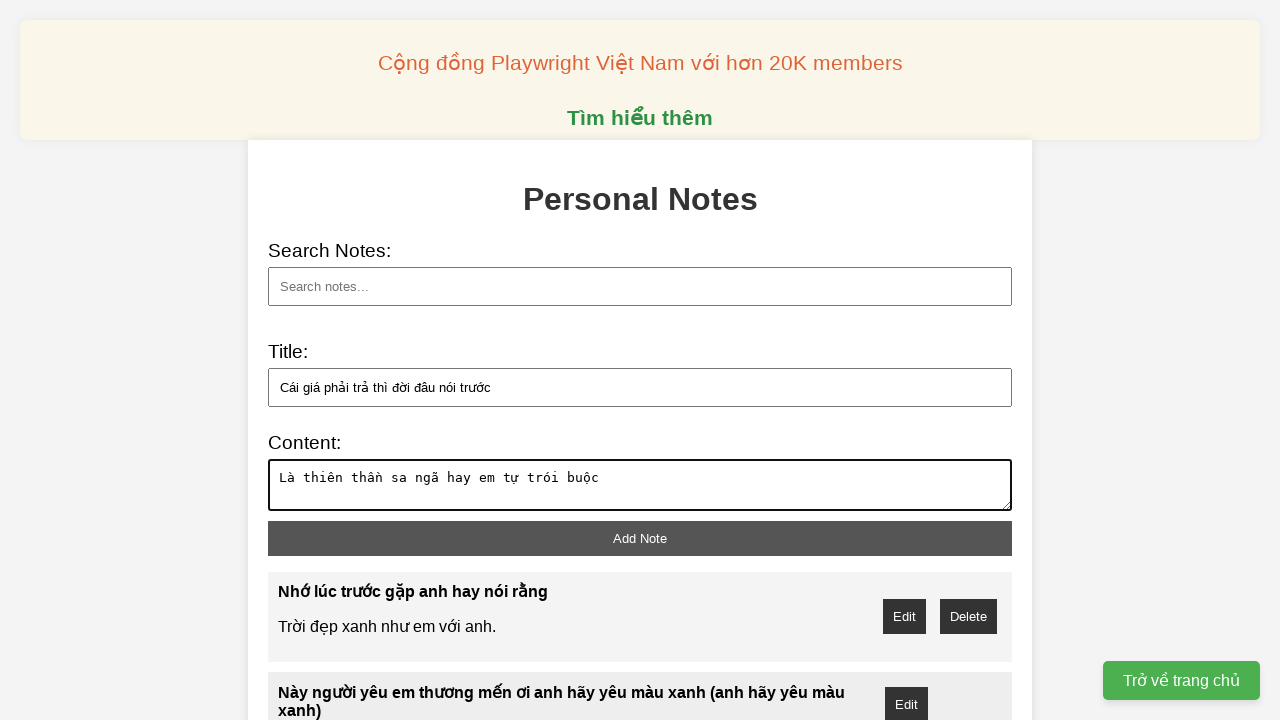

Clicked add note button to save the note at (640, 538) on xpath=//button[@id="add-note"]
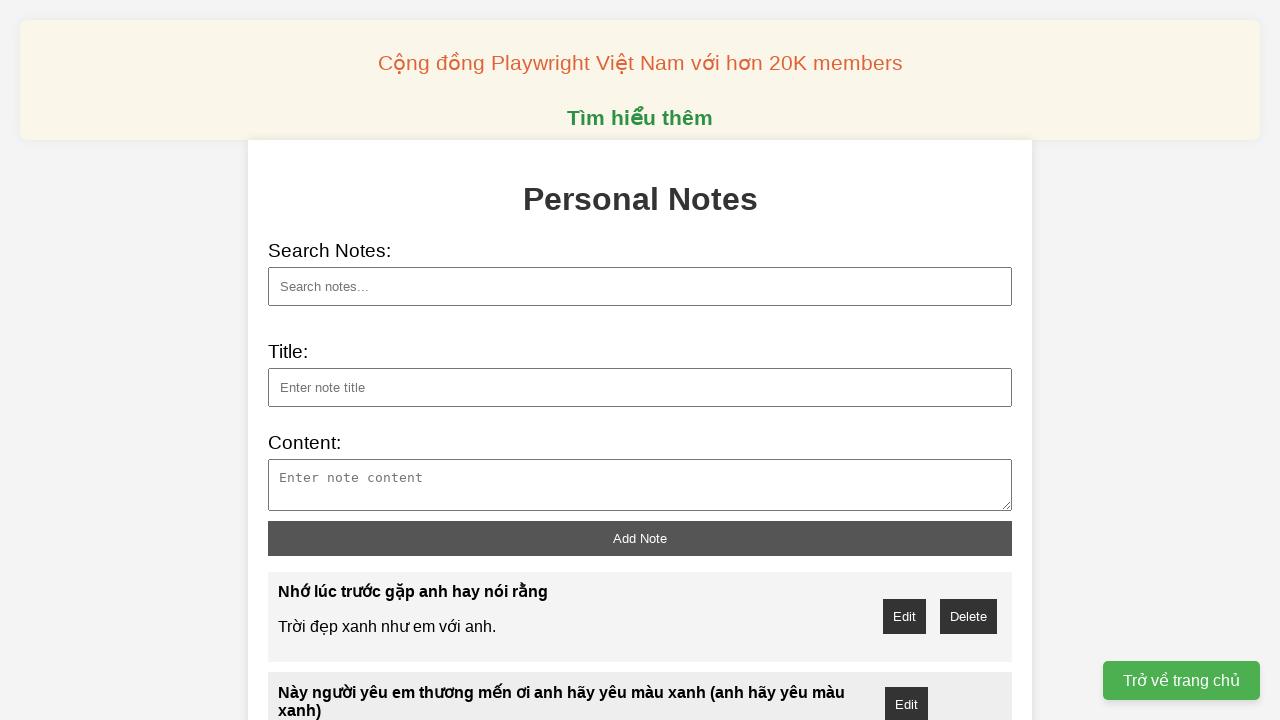

Entered note title: 'Chỉ là ánh nến dưới bóng đêm'
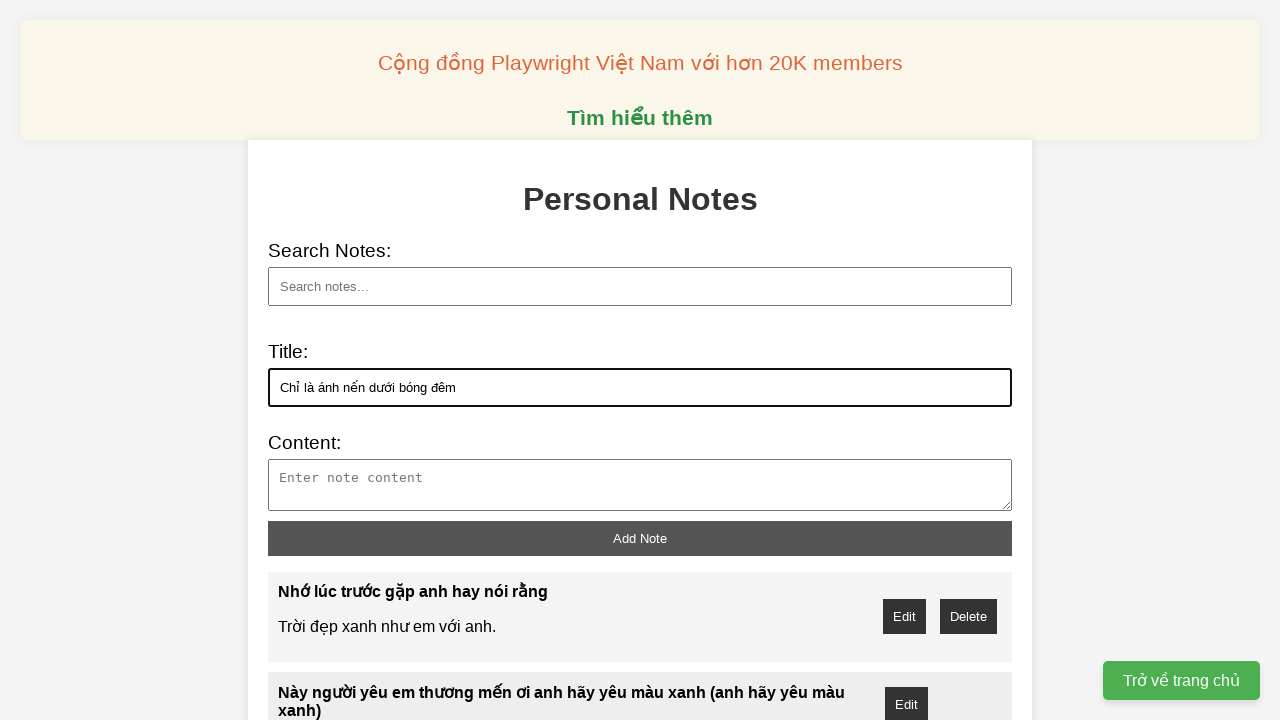

Entered note content: 'Nhưng Không soi rọi được đời mây đen'
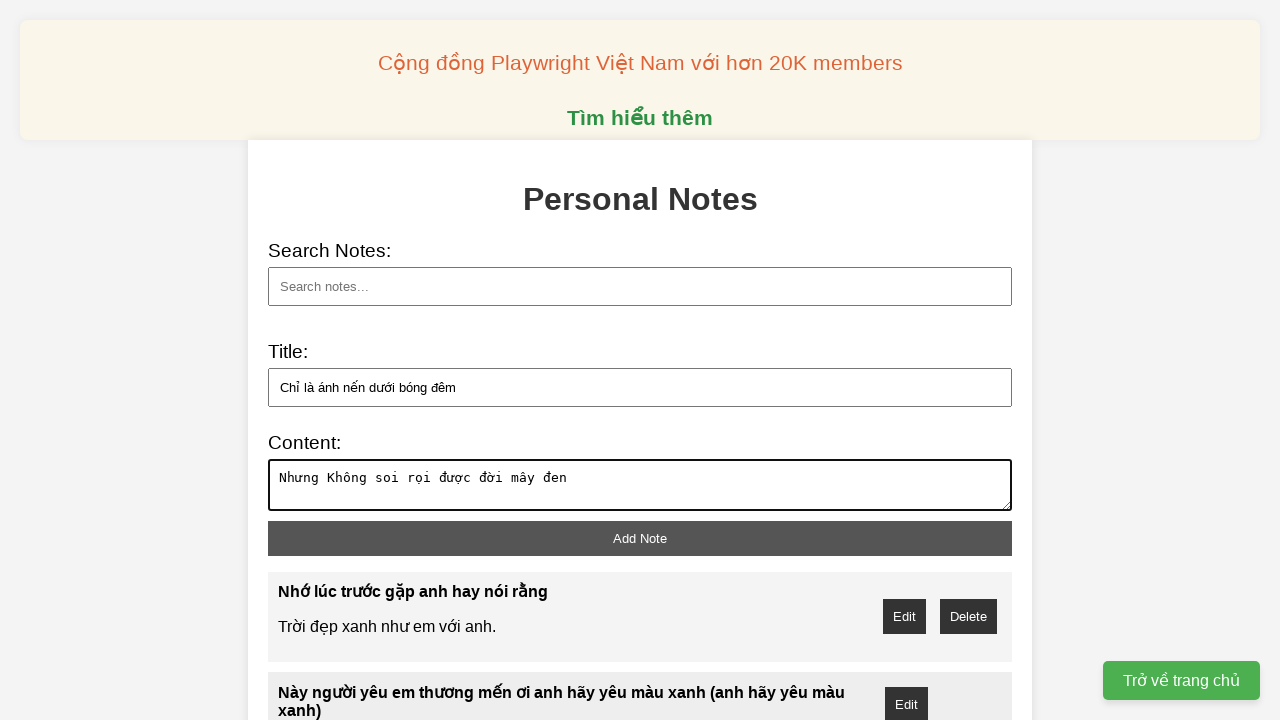

Clicked add note button to save the note at (640, 538) on xpath=//button[@id="add-note"]
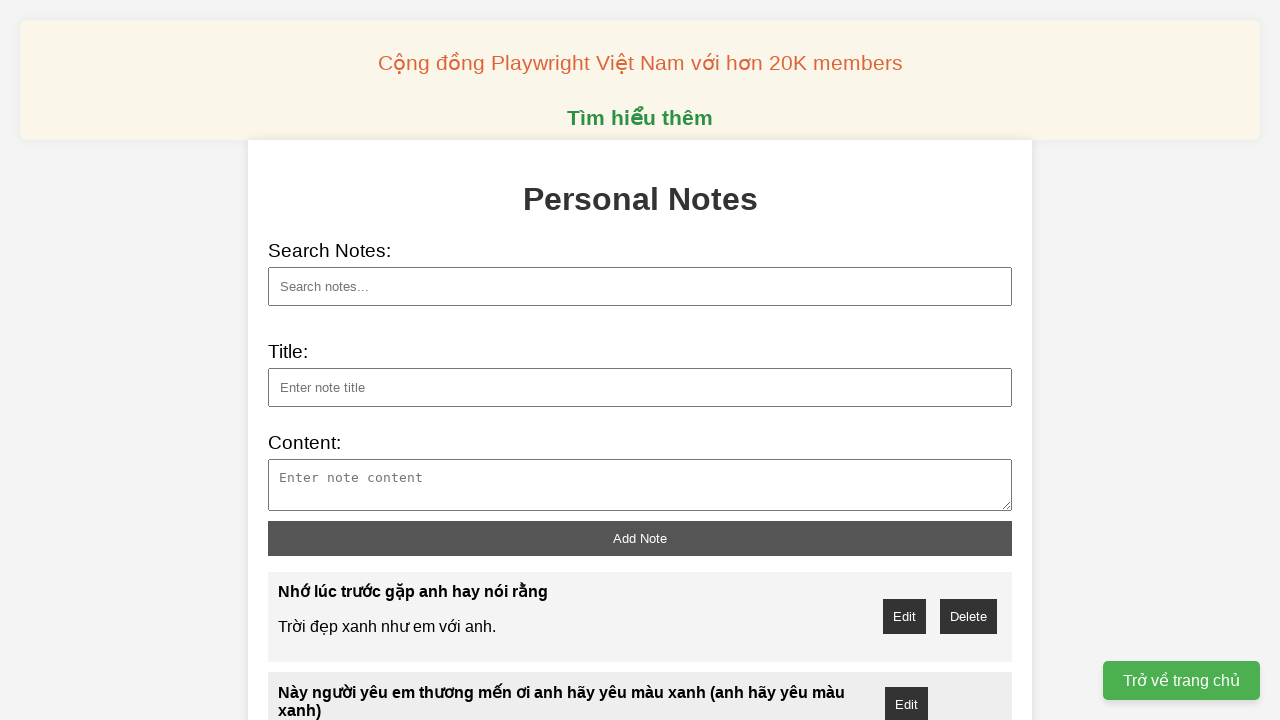

Entered note title: 'Và những lối cũ đã quen'
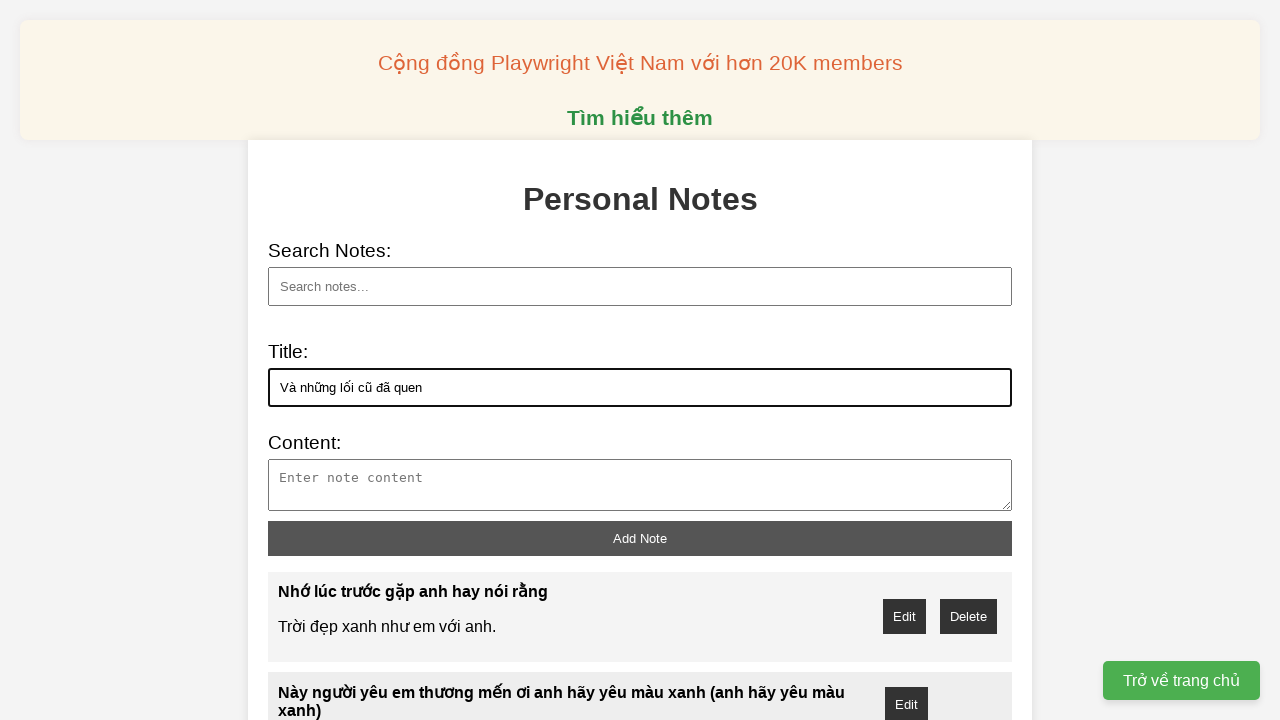

Entered note content: 'Xa lạ khi không còn cầm tay em'
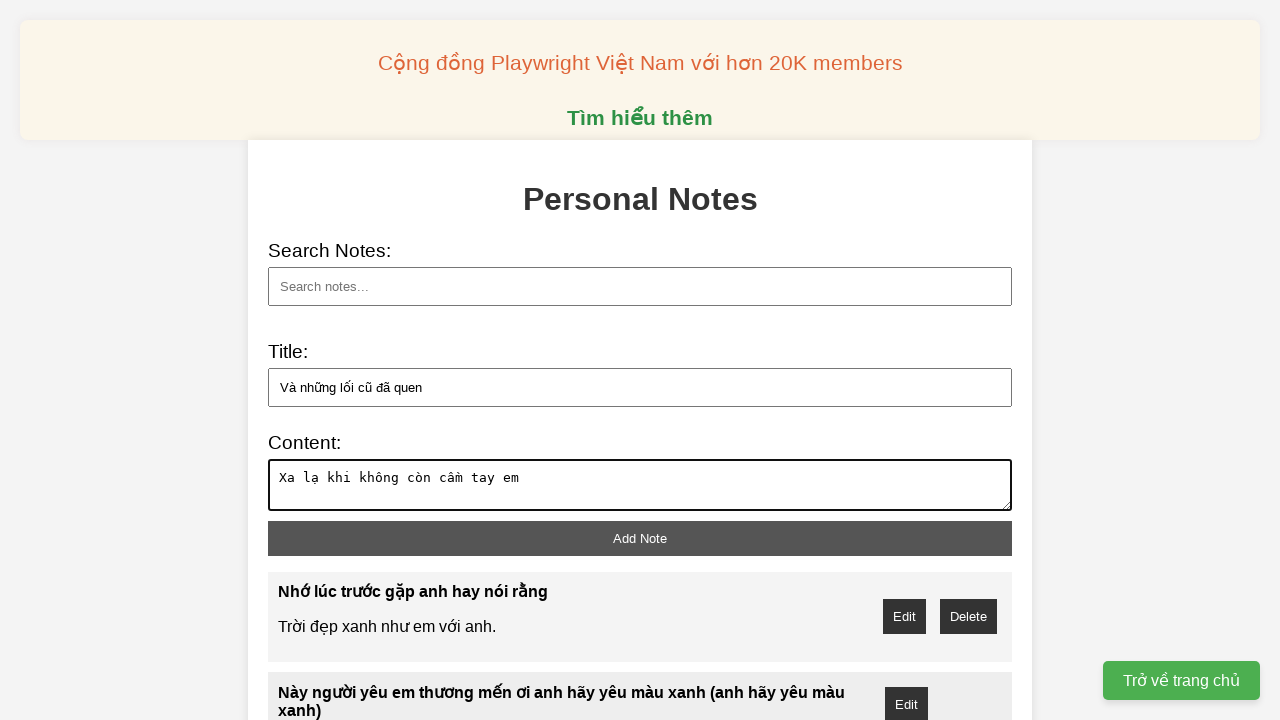

Clicked add note button to save the note at (640, 538) on xpath=//button[@id="add-note"]
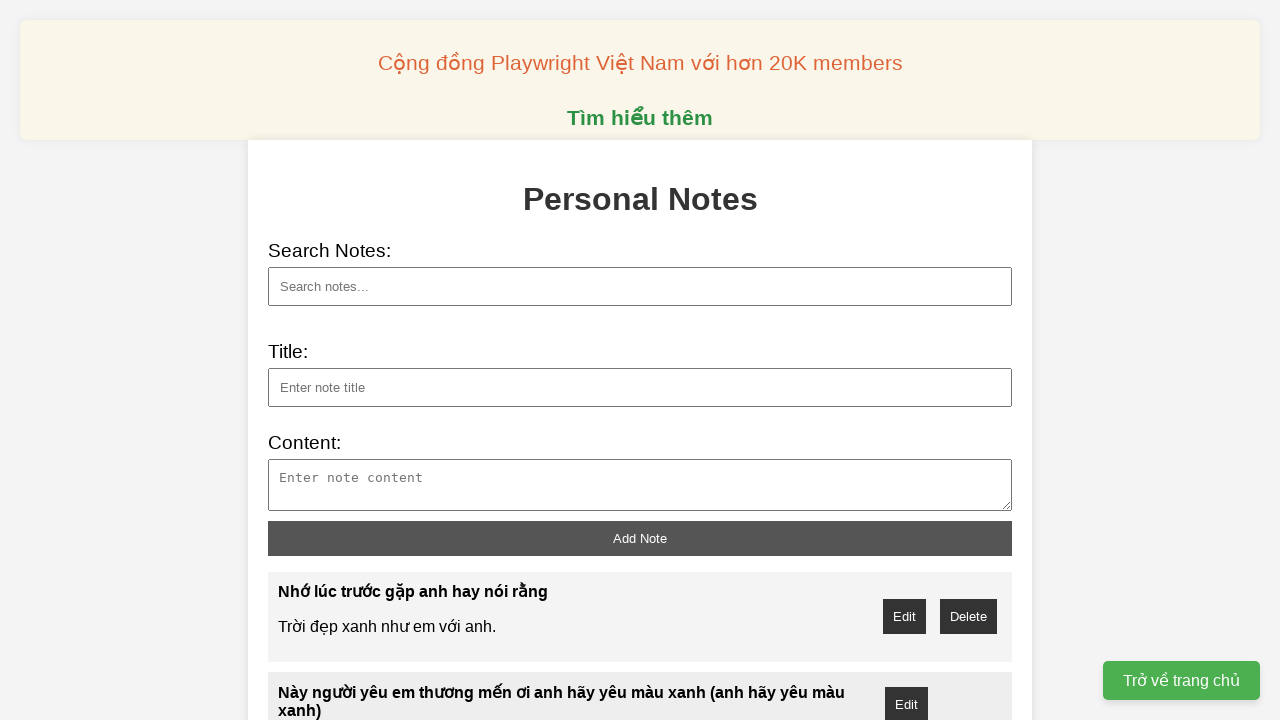

Entered note title: 'Vì ngày còn xanh em đã không còn anh,Đại lộ về đêm trên con xe thật nhanh'
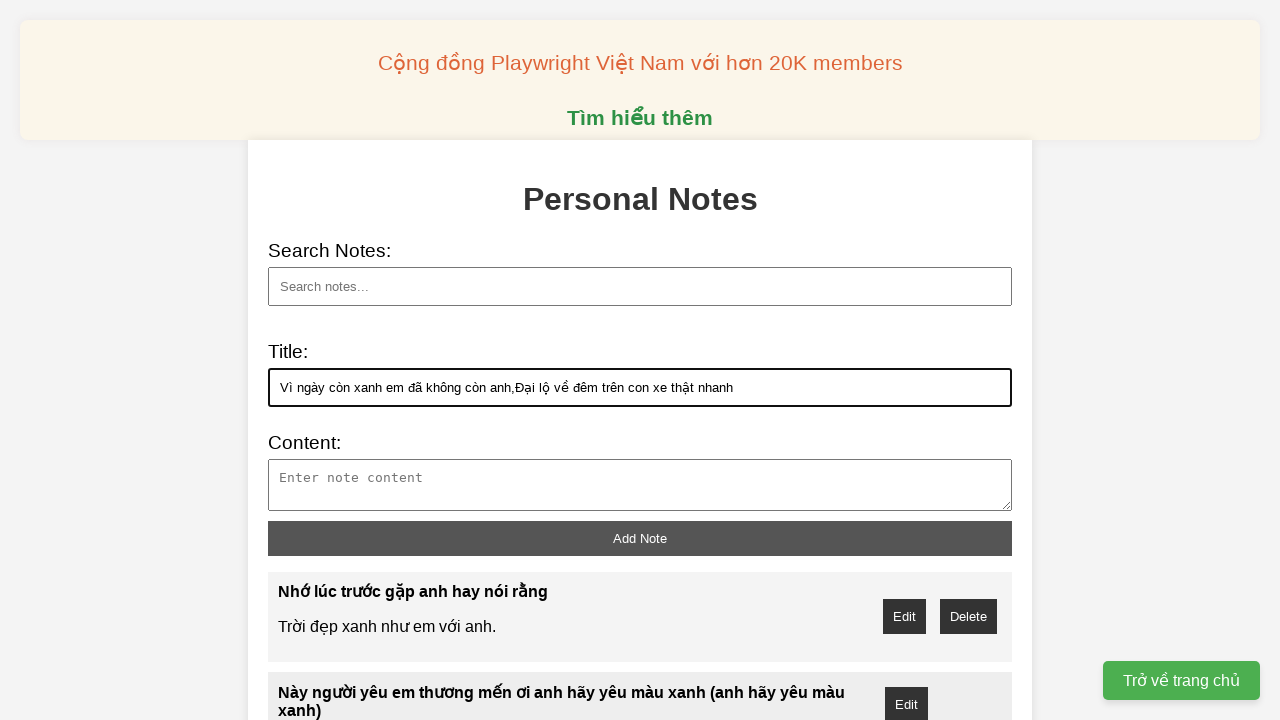

Entered note content: 'Cuộc đời họa ta như đang họa tranh,Hóa thành tàn tro xong bay lên trời xanh'
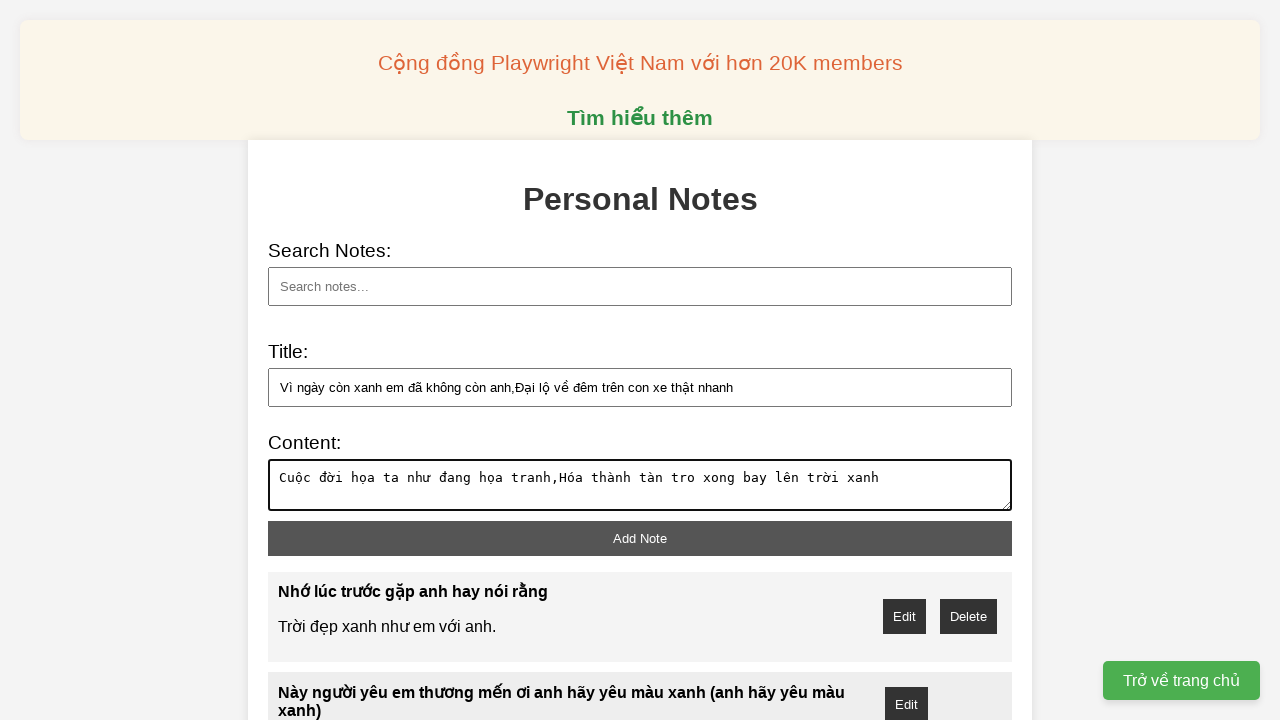

Clicked add note button to save the note at (640, 538) on xpath=//button[@id="add-note"]
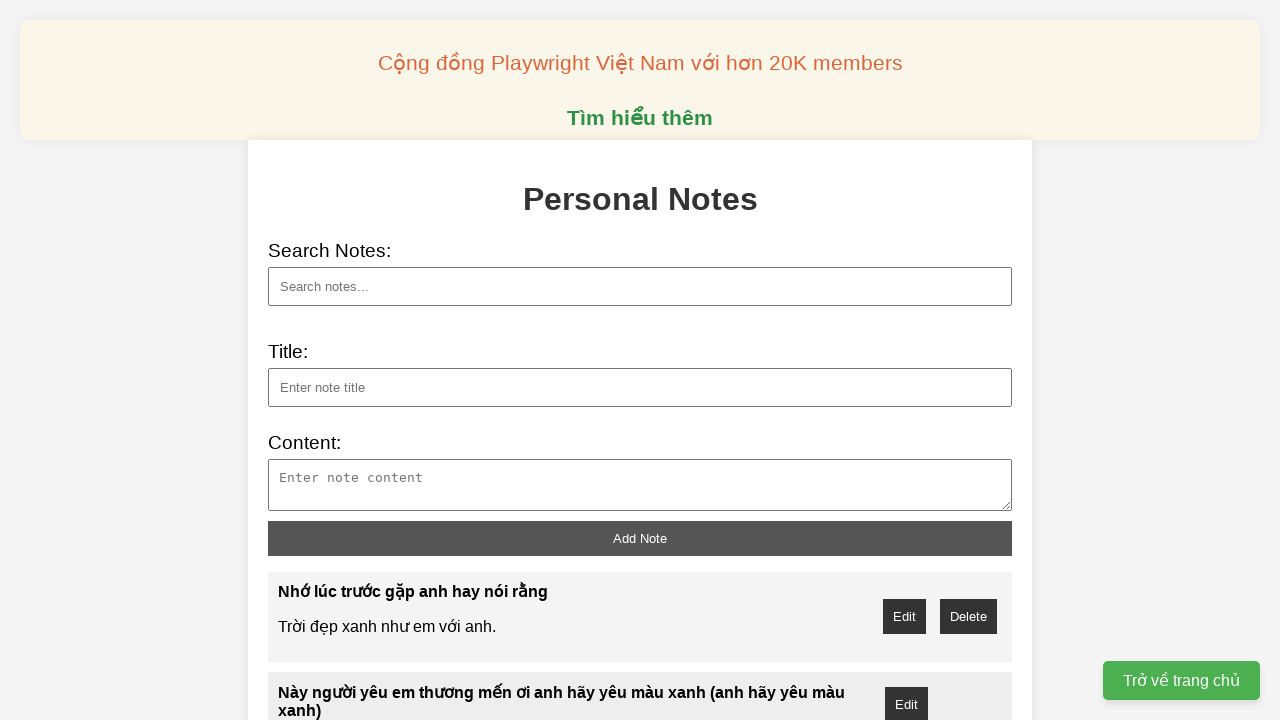

Searched for notes with keyword 'Bia' on xpath=//input[@type="text" and @id="search"]
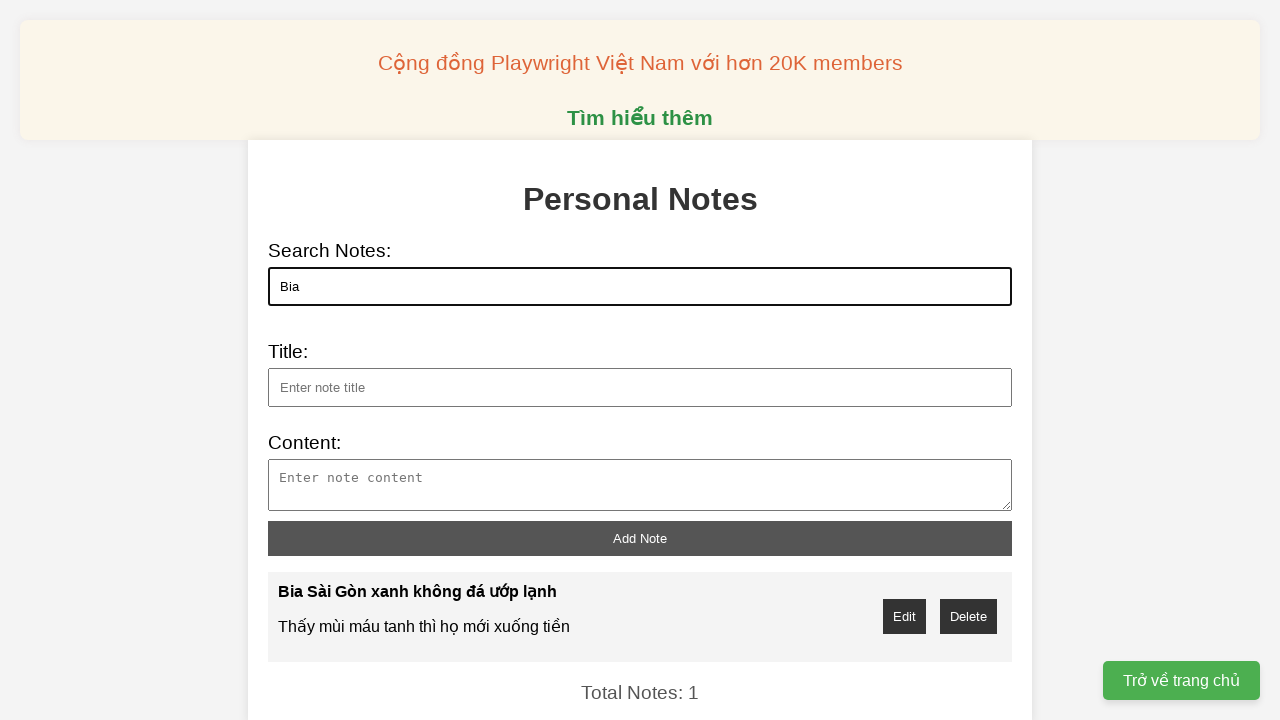

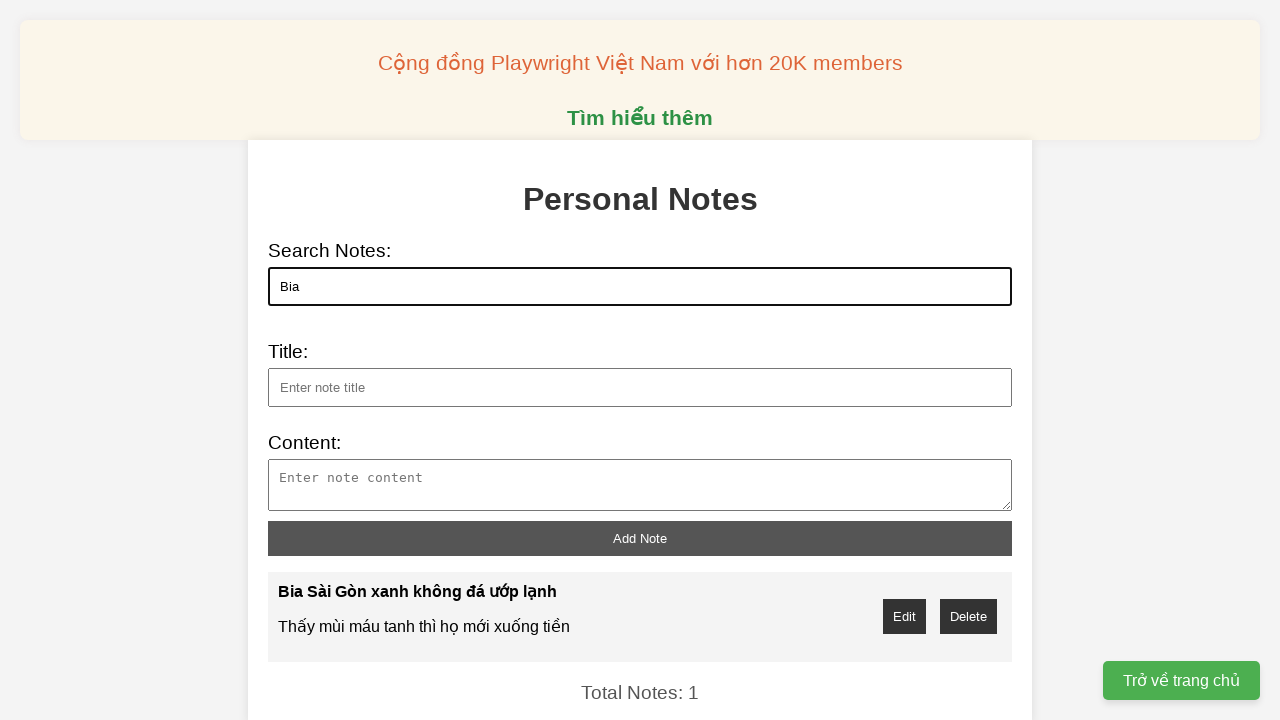